Tests static dropdown selection on a flight booking practice page by selecting currency options using different selection methods (by text, value, and index)

Starting URL: https://rahulshettyacademy.com/dropdownsPractise/

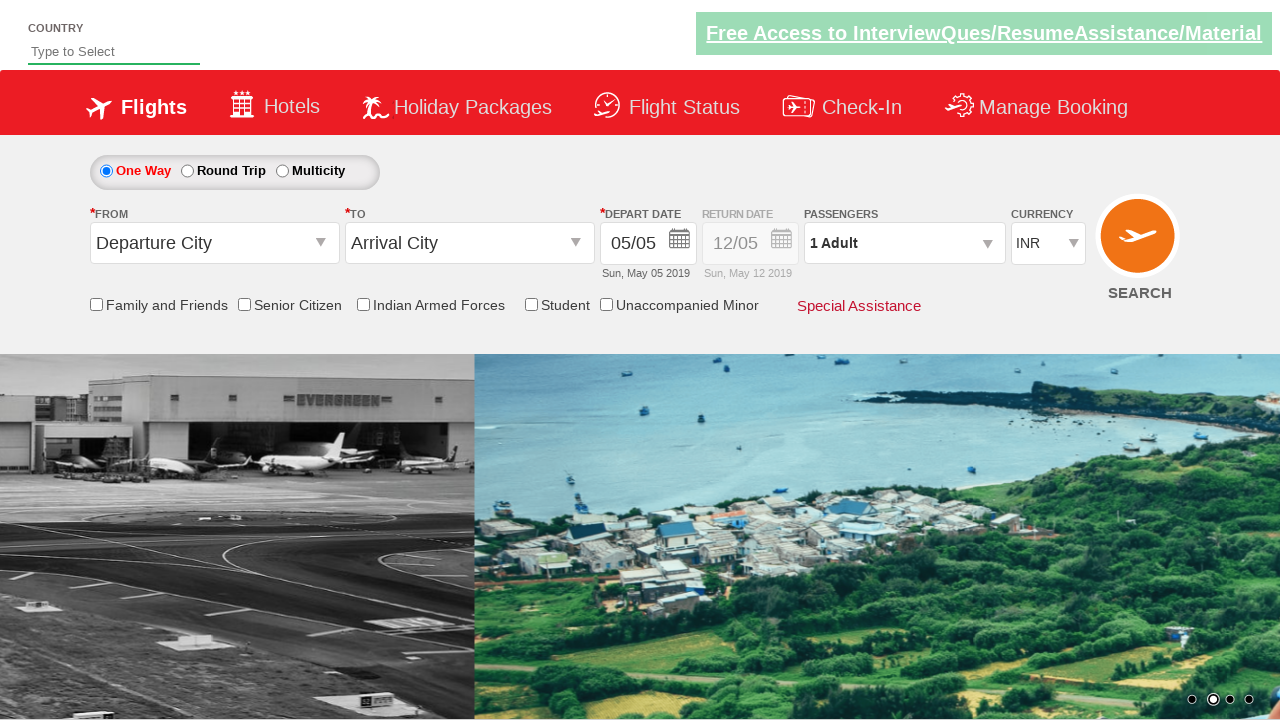

Selected USD currency option by visible text on #ctl00_mainContent_DropDownListCurrency
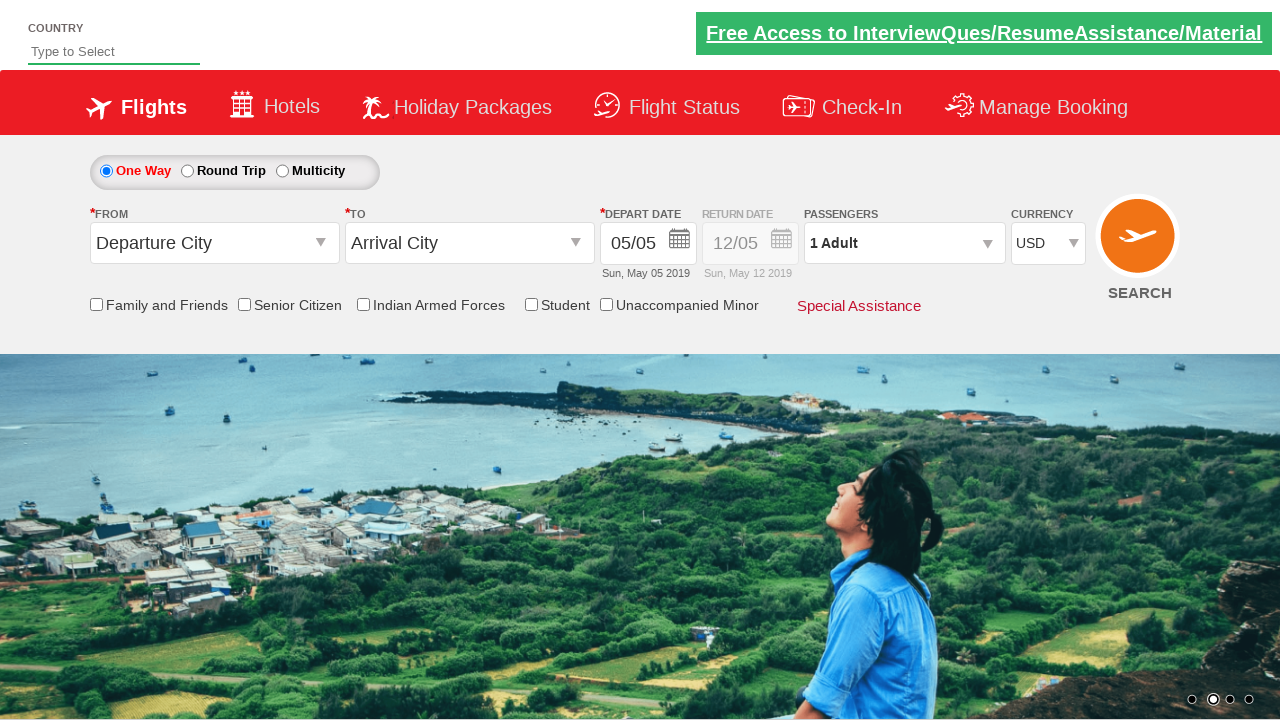

Selected AED currency option by value on #ctl00_mainContent_DropDownListCurrency
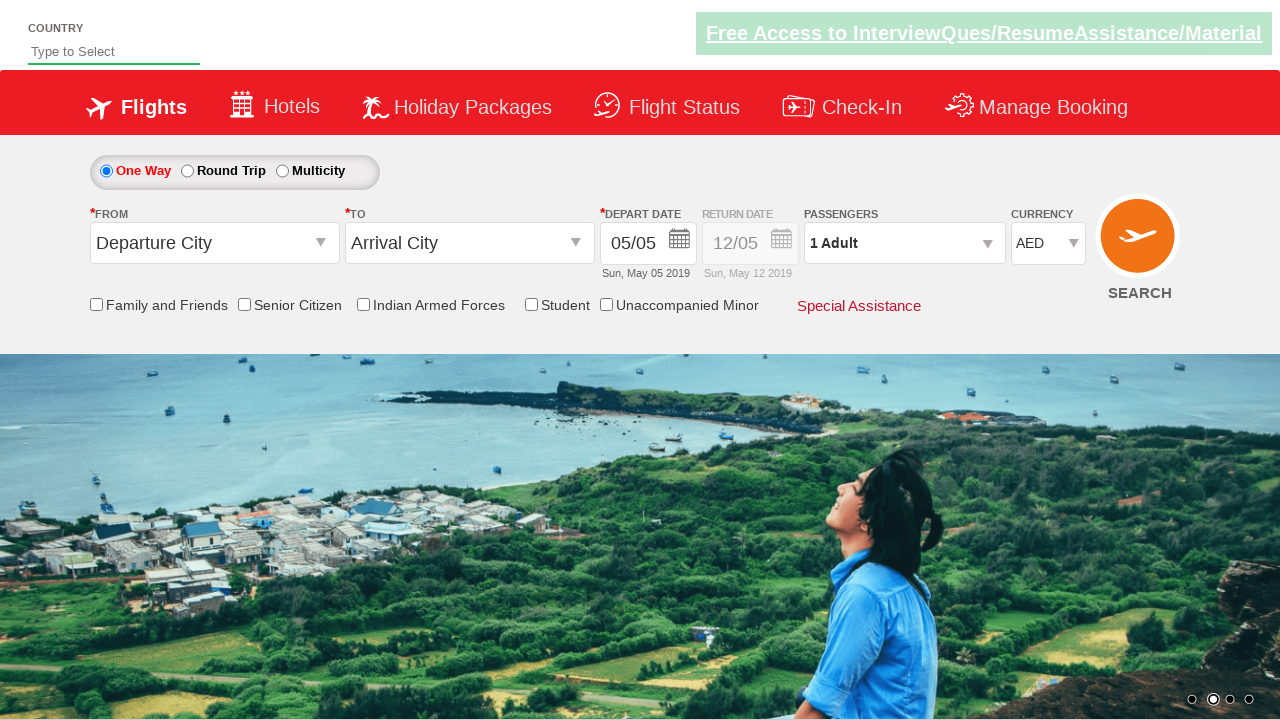

Selected currency option at index 1 on #ctl00_mainContent_DropDownListCurrency
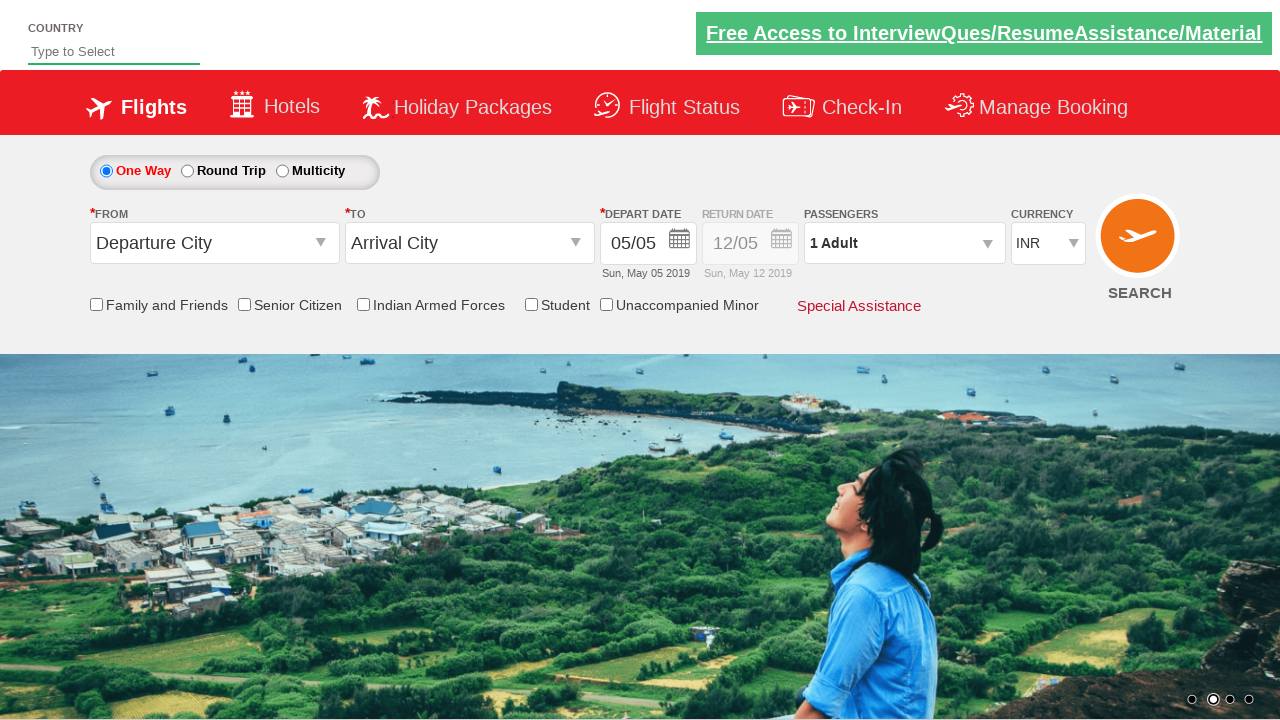

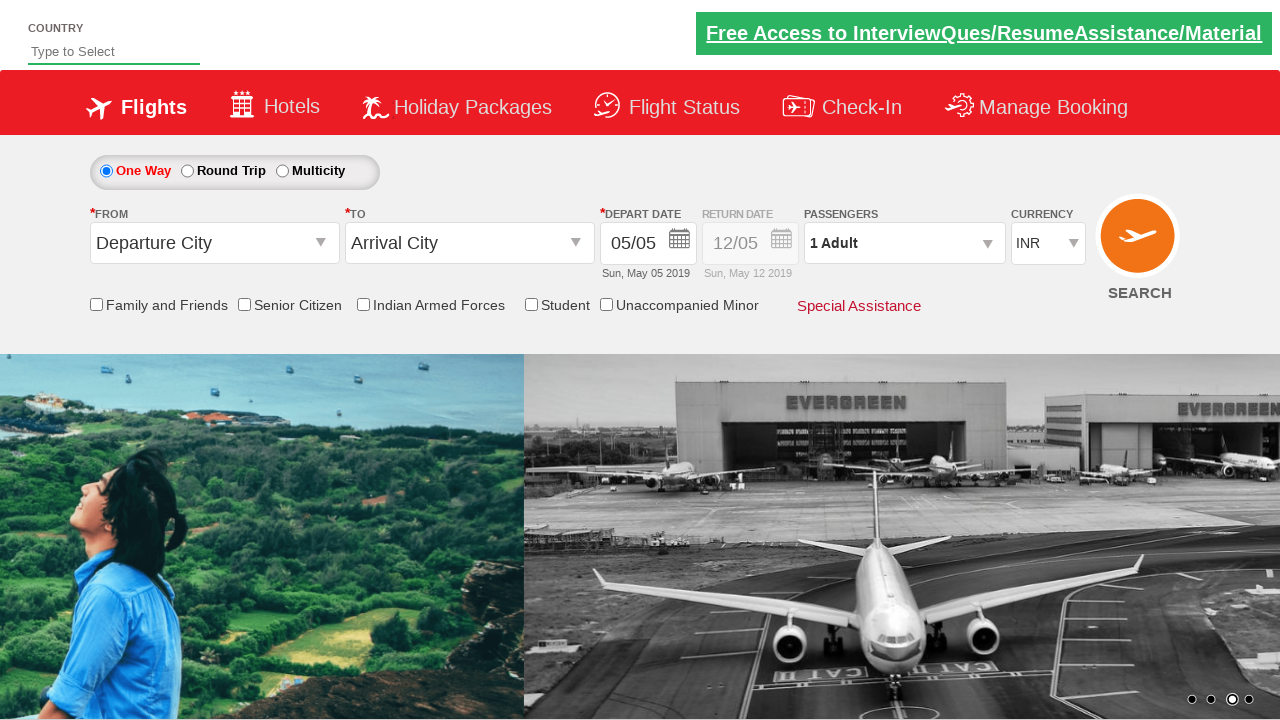